Tests that iframe 2 exists and contains expected text

Starting URL: https://demoqa.com

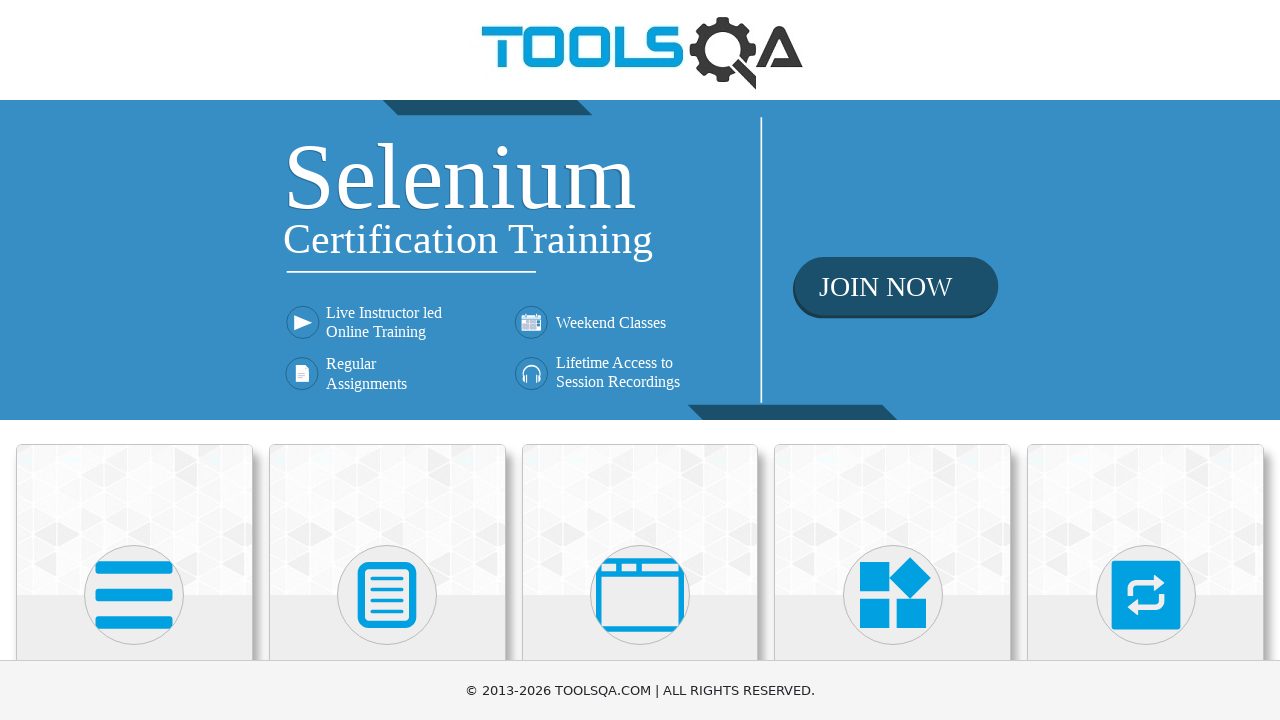

Clicked on 'Alerts, Frame & Windows' menu item at (640, 360) on text=Alerts, Frame & Windows
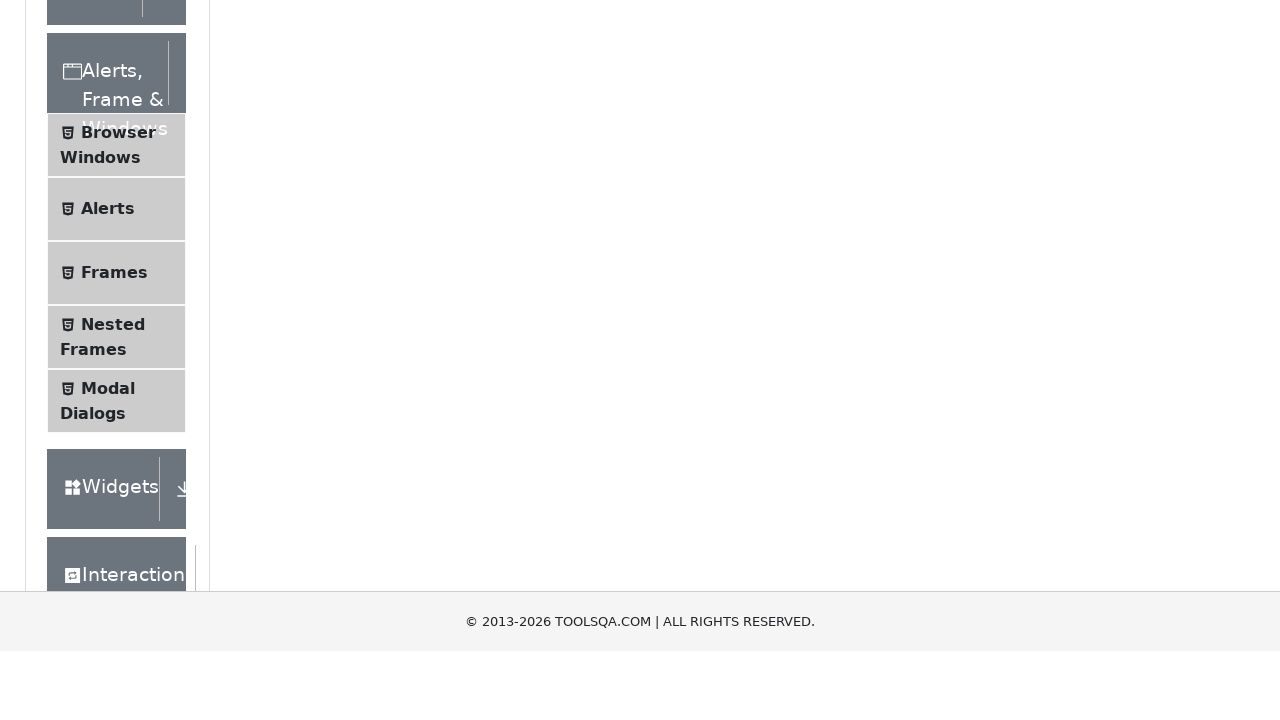

Waited for navigation to alertsWindows page
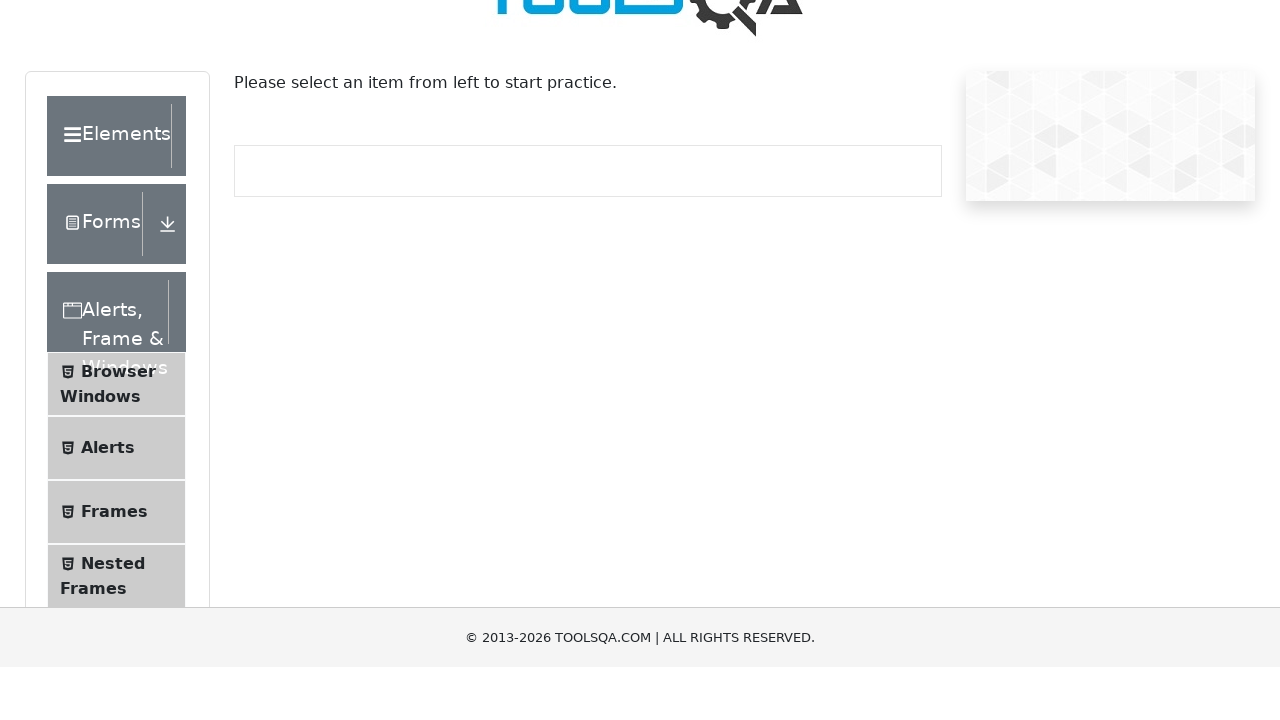

Clicked on 'Frames' link at (114, 565) on text=Frames
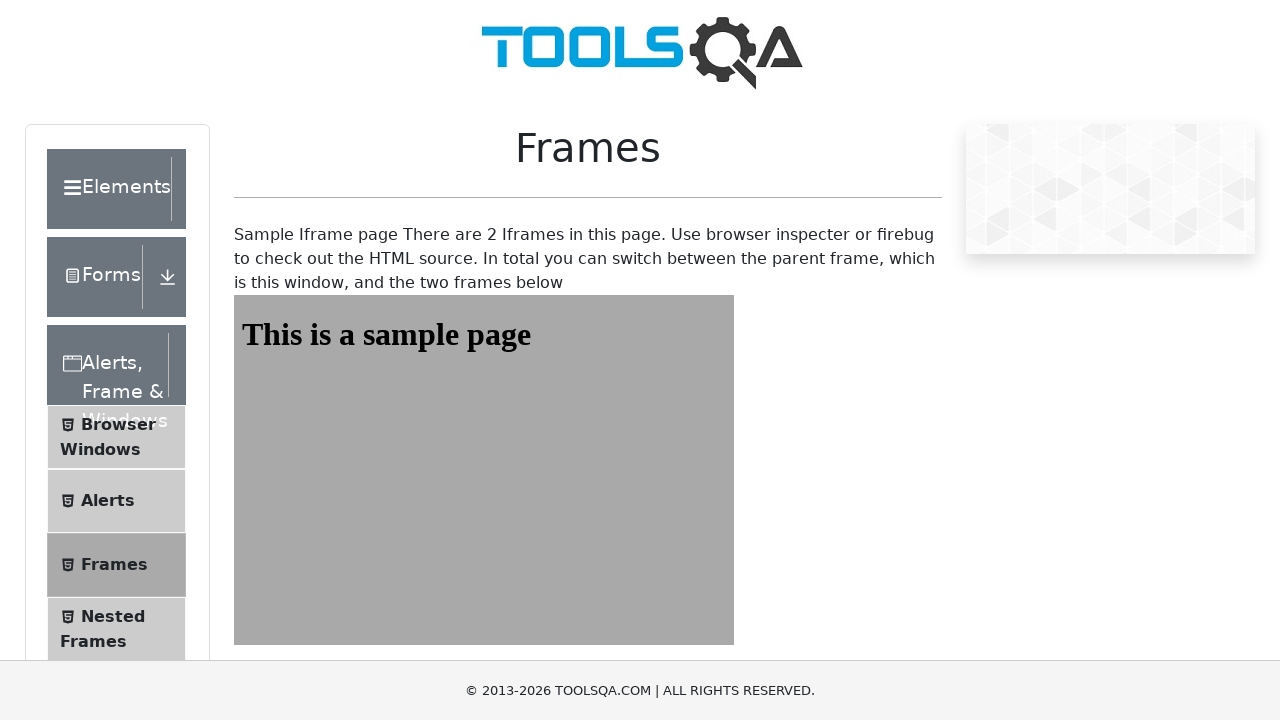

Verified that iframe with id 'frame2' is displayed
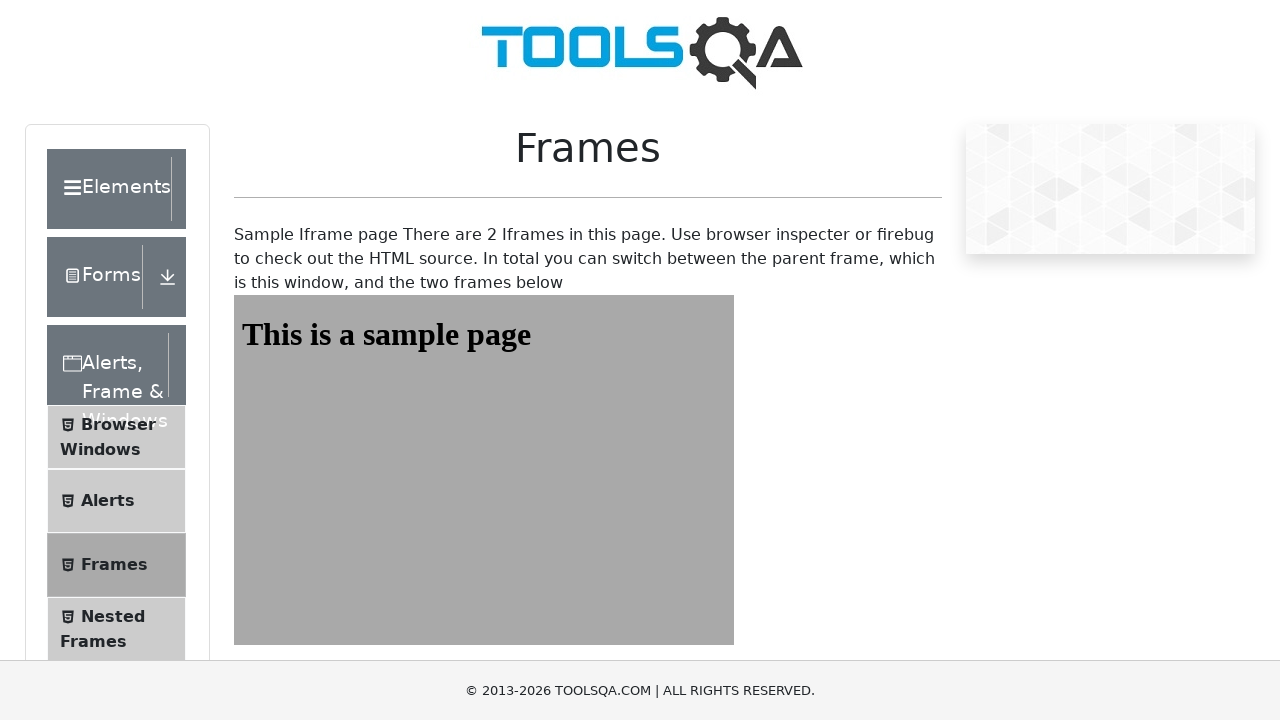

Located frame2 using frame_locator
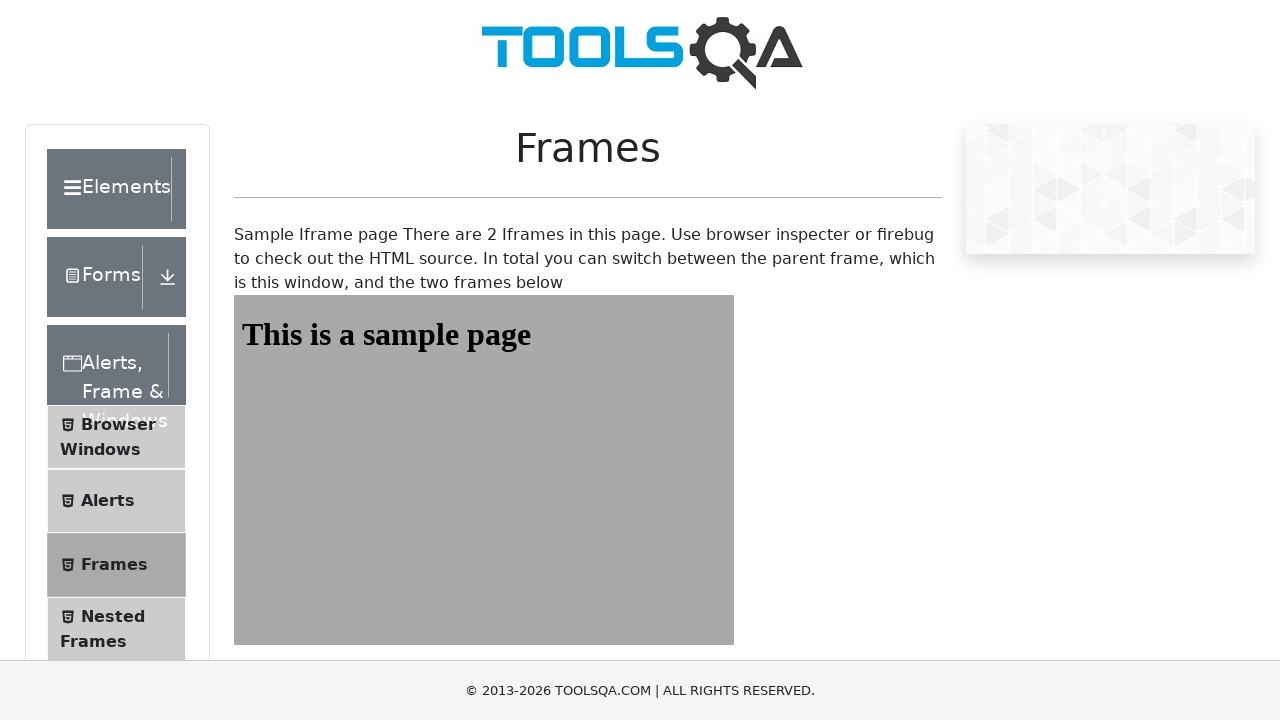

Verified that #sampleHeading element exists in iframe2
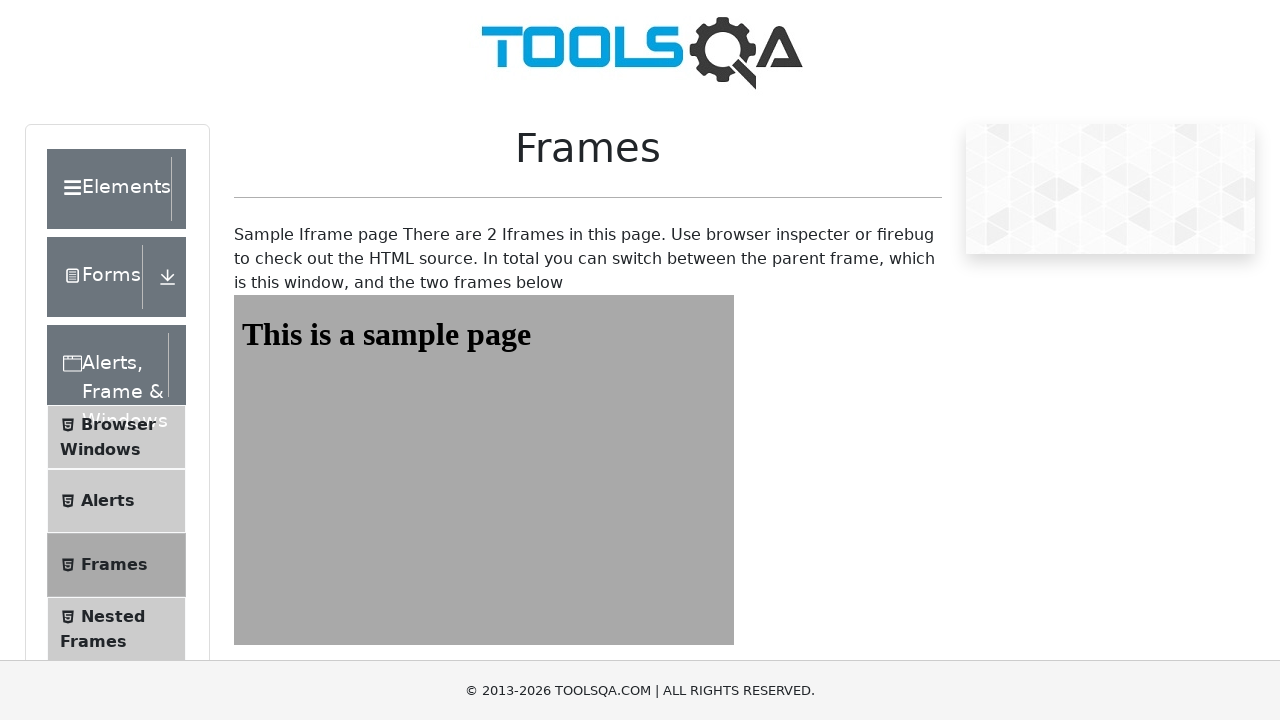

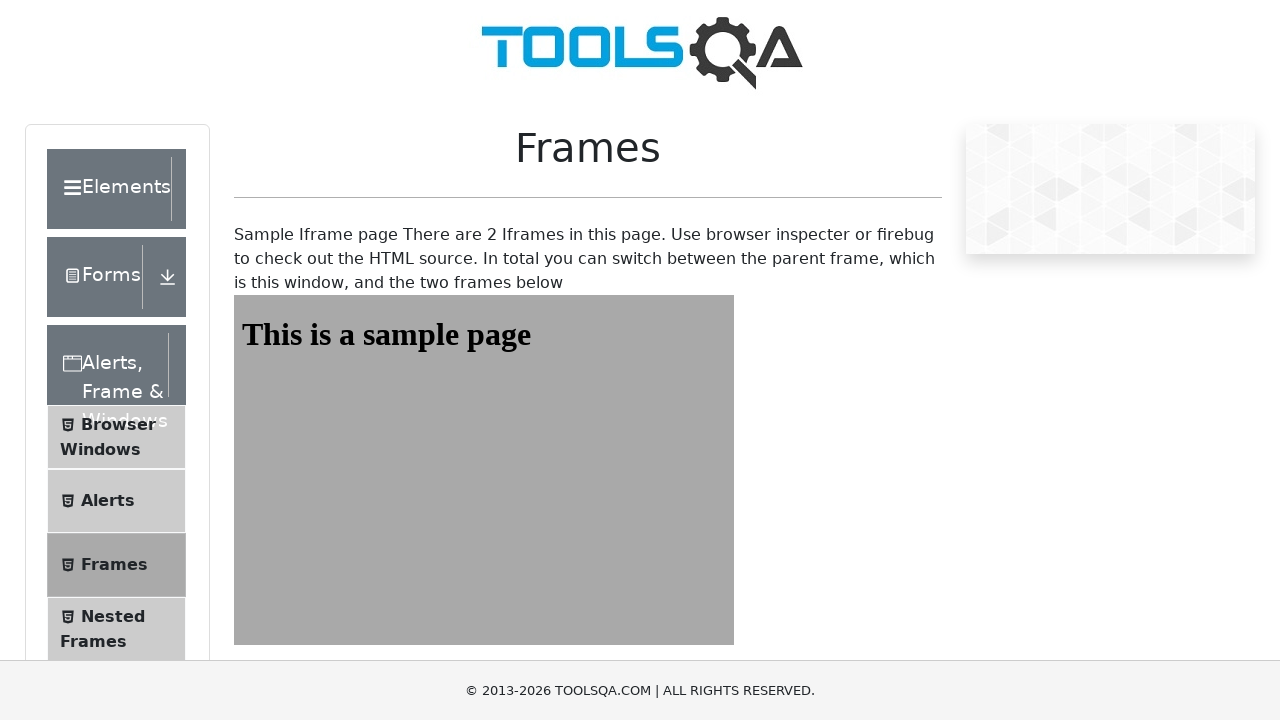